Tests that clicking login with empty fields shows an error message

Starting URL: https://the-internet.herokuapp.com/

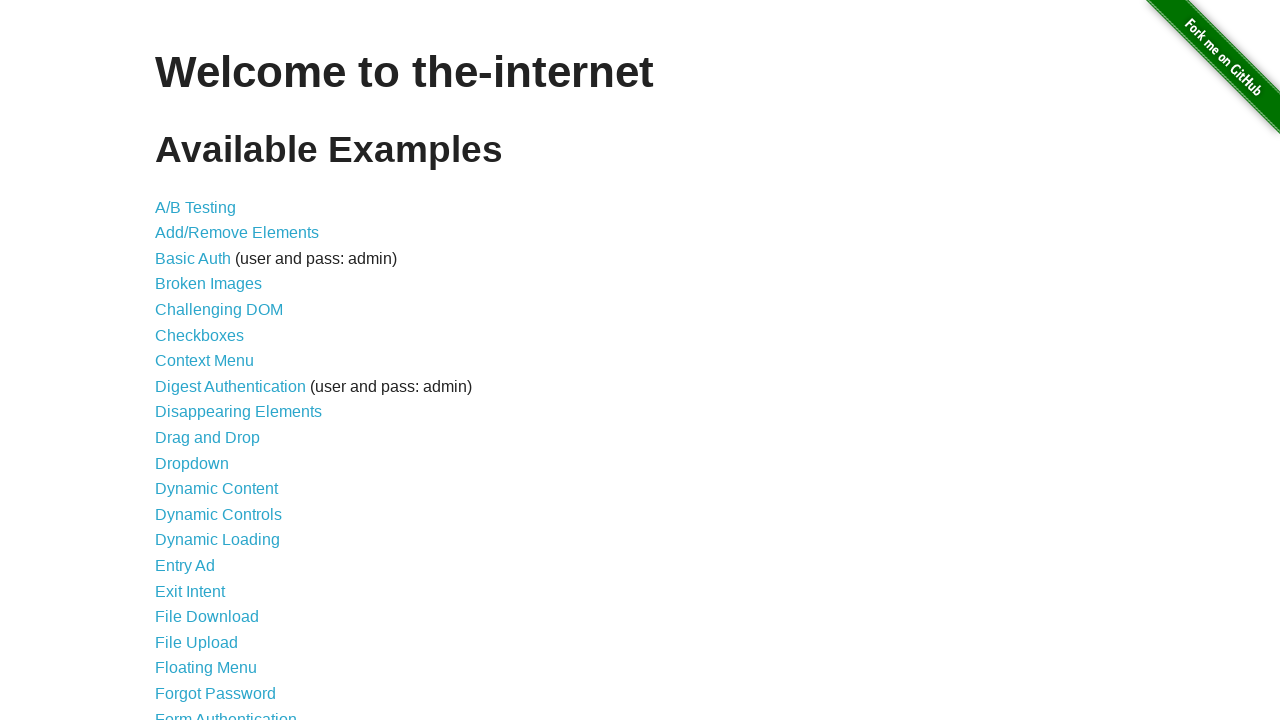

Clicked on Form Authentication link at (226, 712) on xpath=//a[@href="/login"]
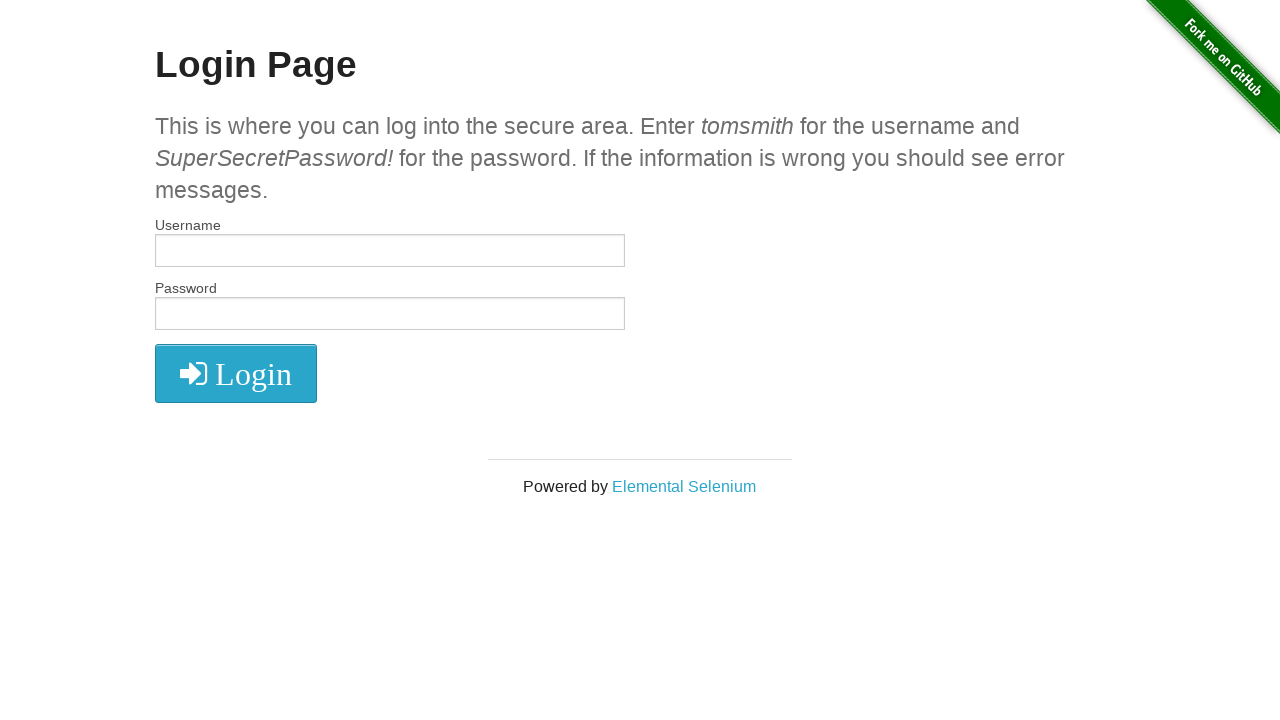

Clicked login button without filling fields at (236, 373) on xpath=//button[@type="submit"]
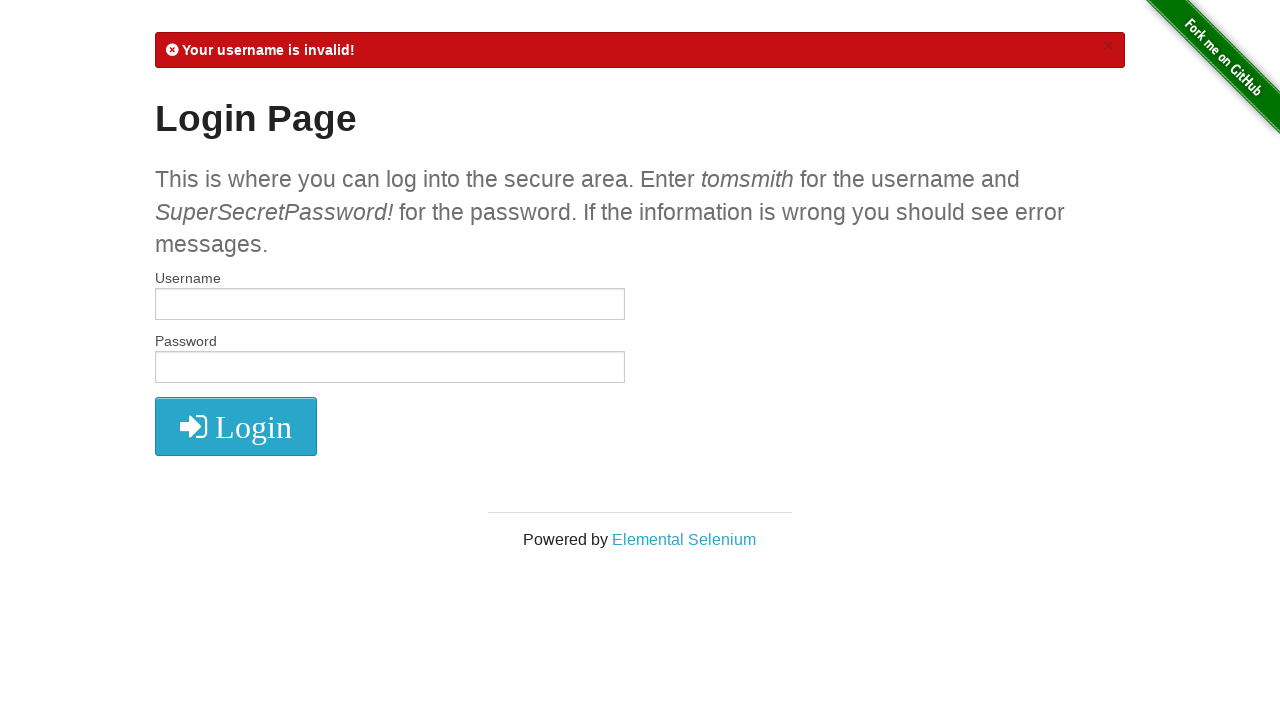

Waited for error message to appear
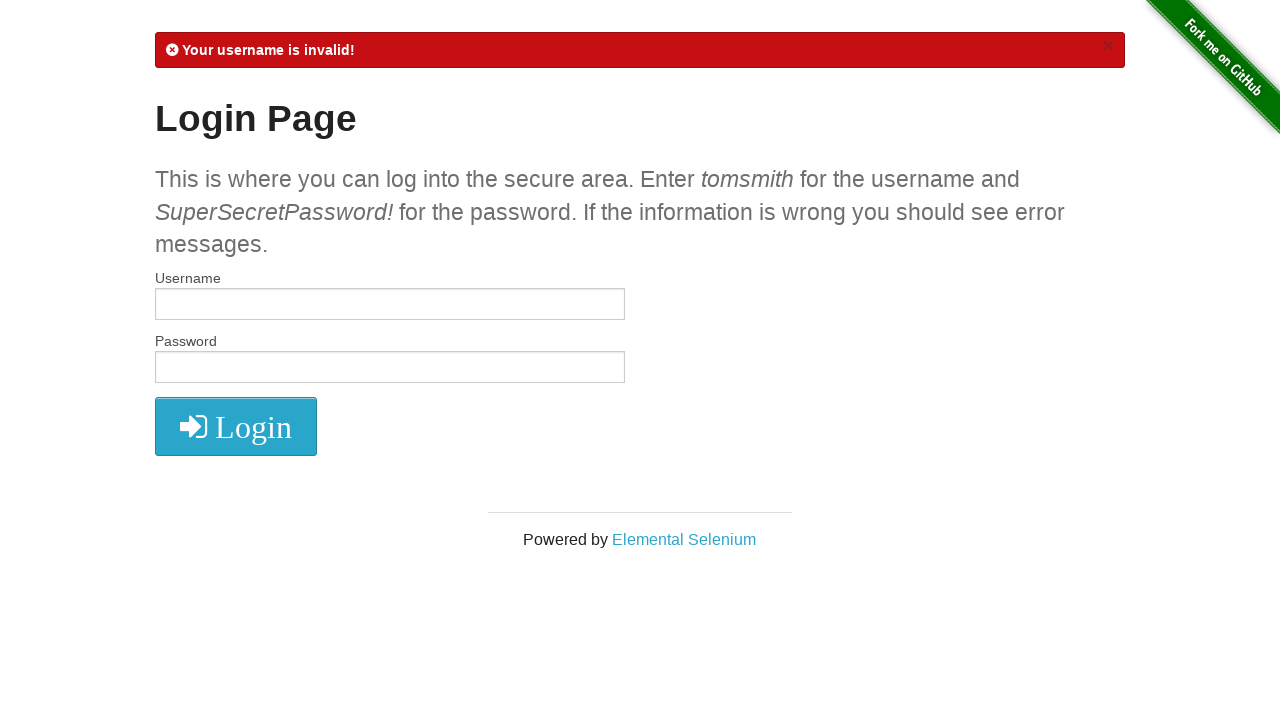

Verified error message is visible
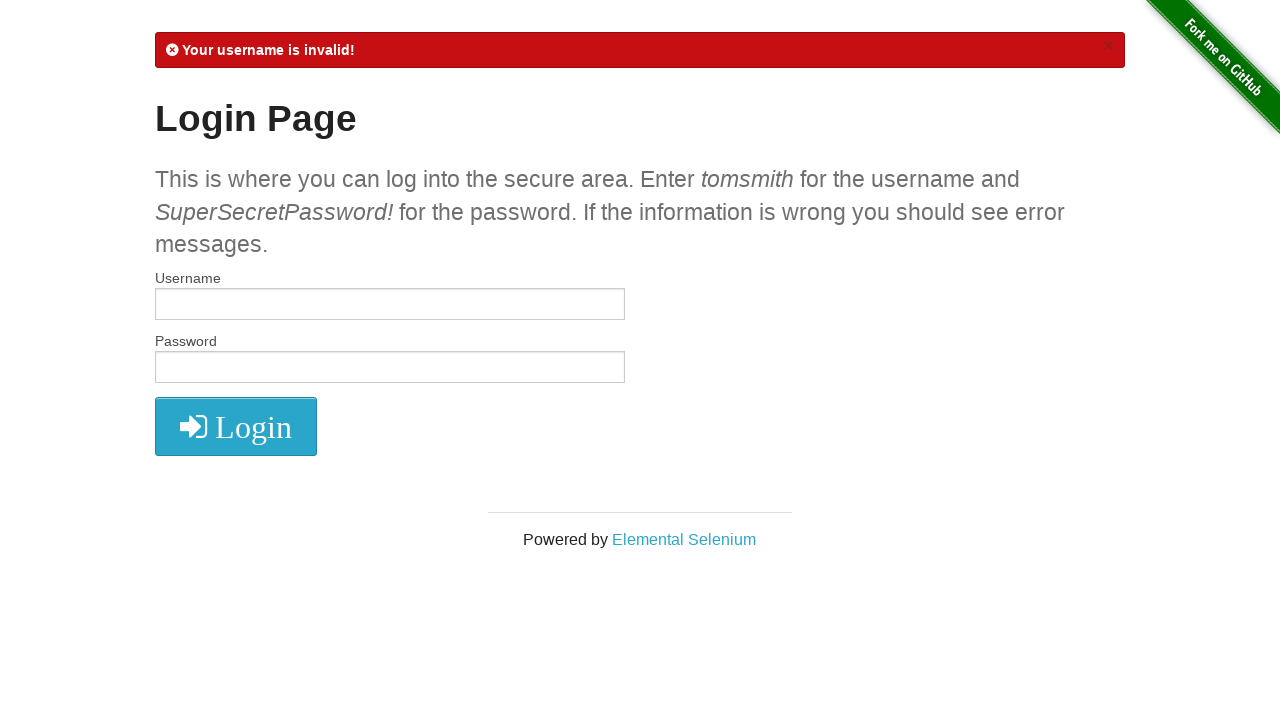

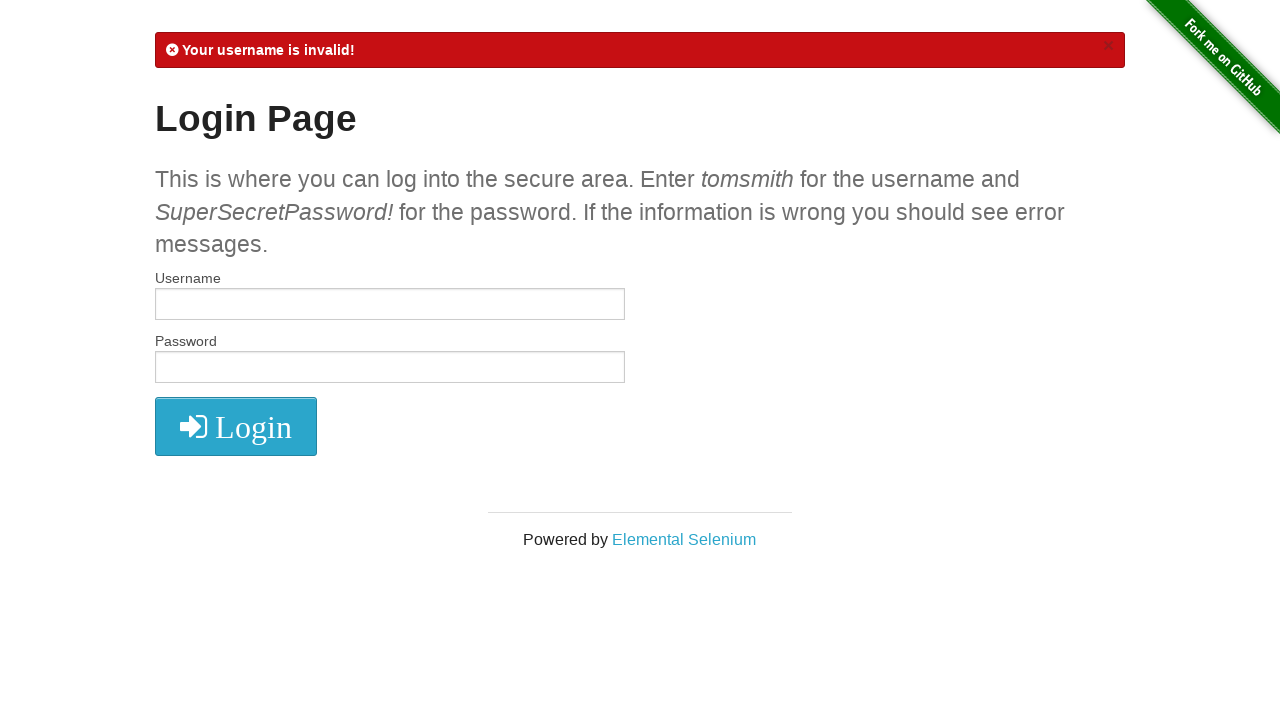